Tests filling out a practice form on DemoQA by entering first name and selecting a gender radio button option

Starting URL: https://demoqa.com/automation-practice-form

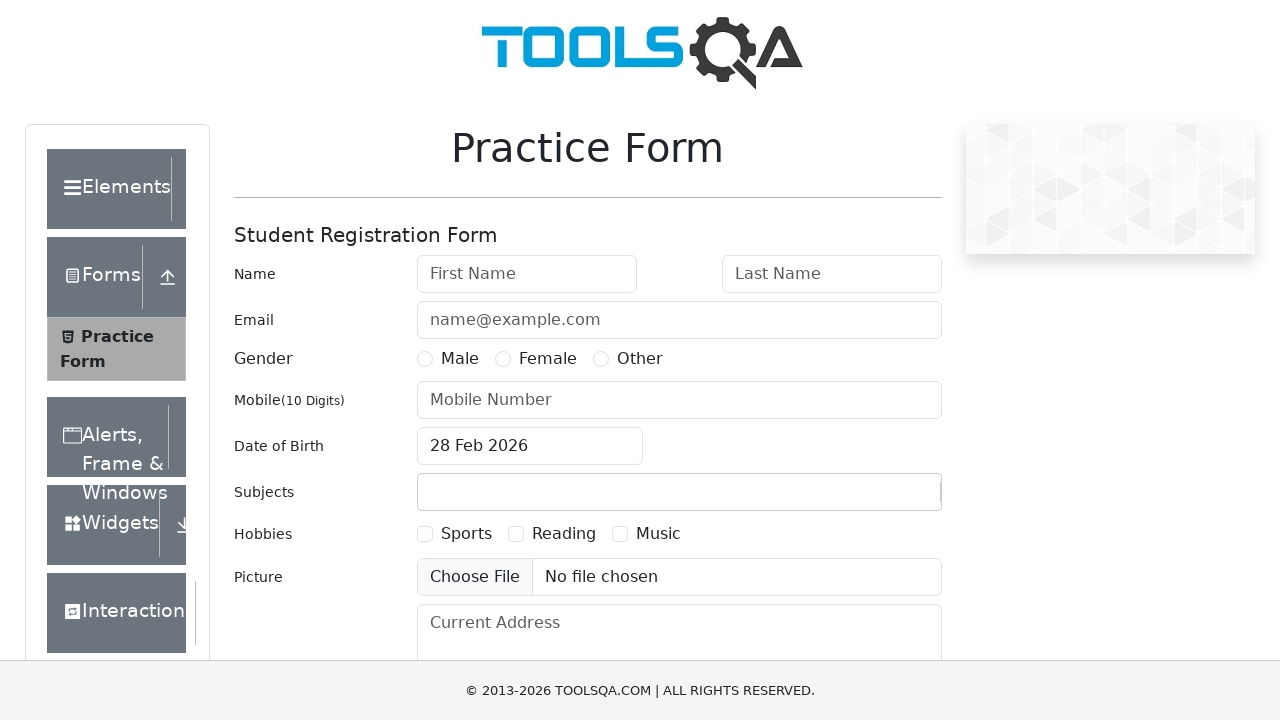

Form loaded and first name input field is visible
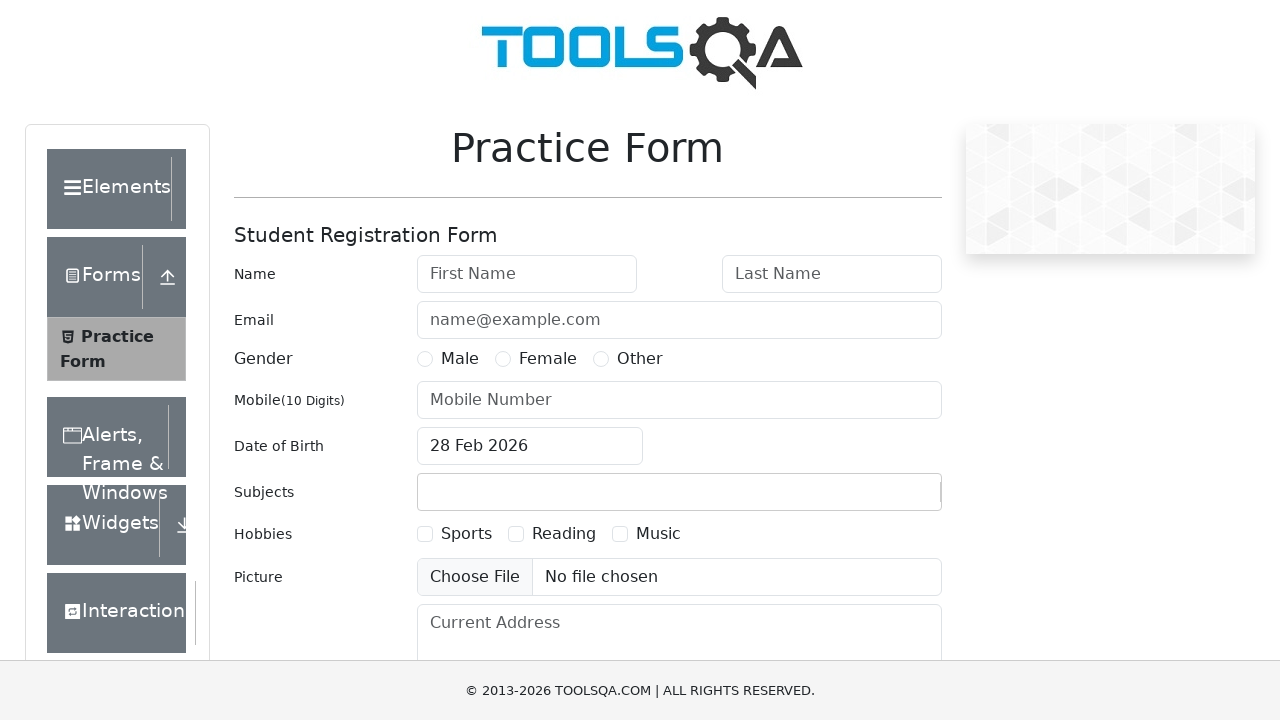

Entered 'Billy' in the first name field on #firstName
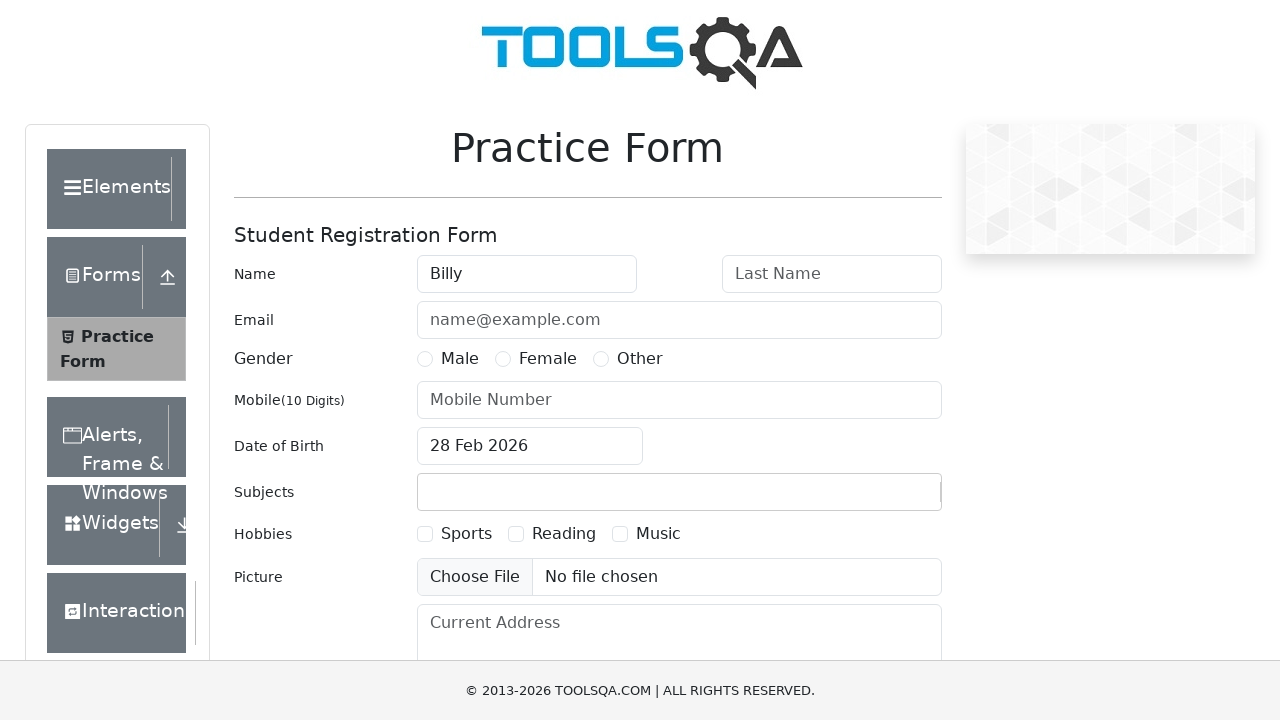

Selected 'Other' gender radio button option at (640, 359) on label[for='gender-radio-3']
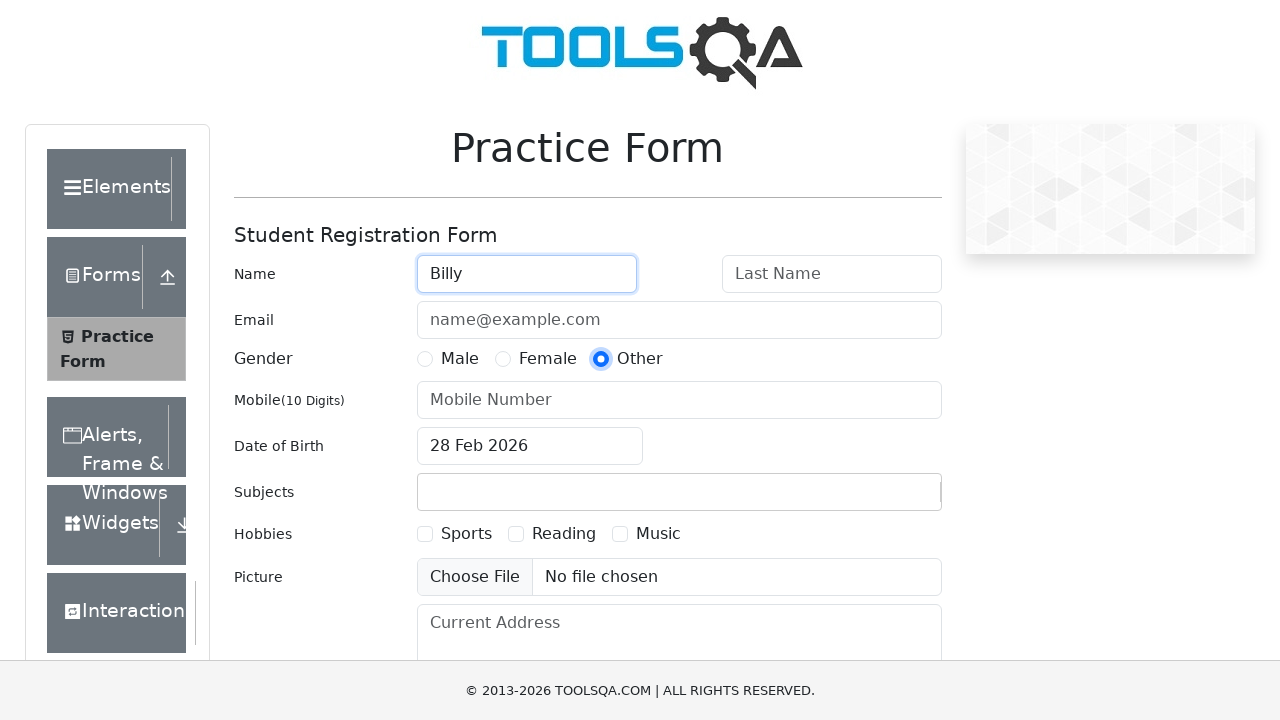

Submit button is visible and ready
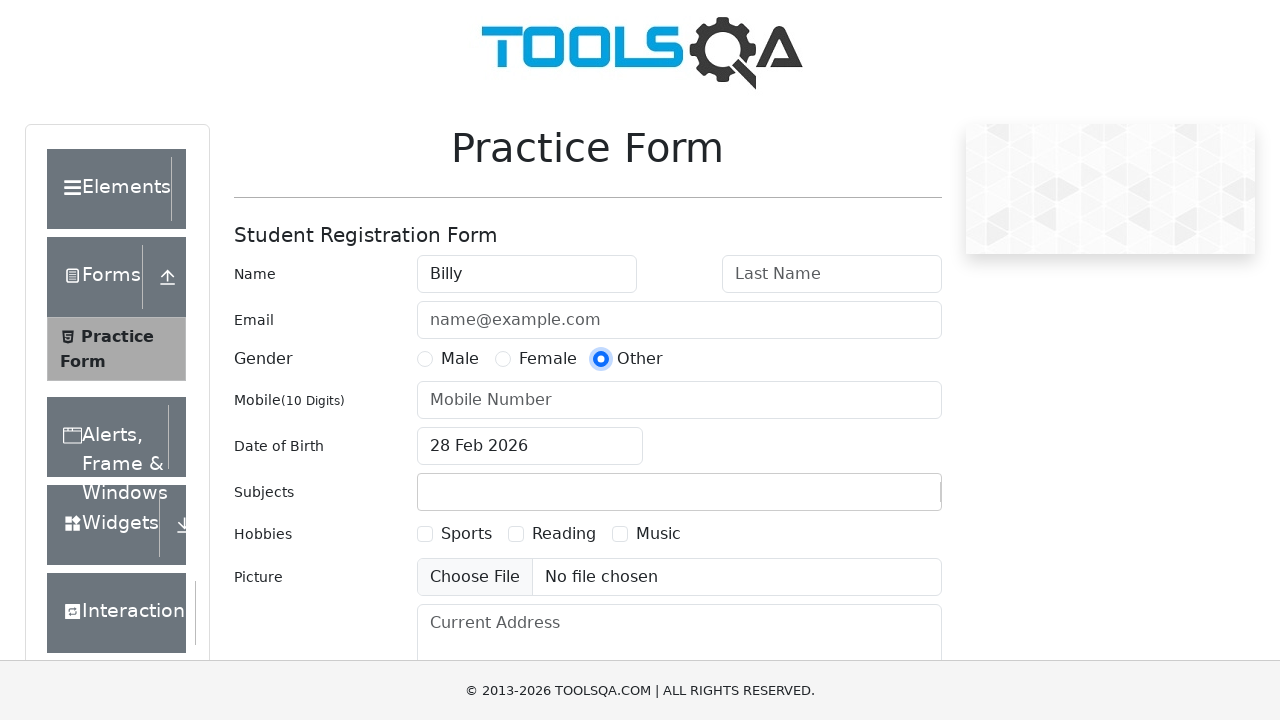

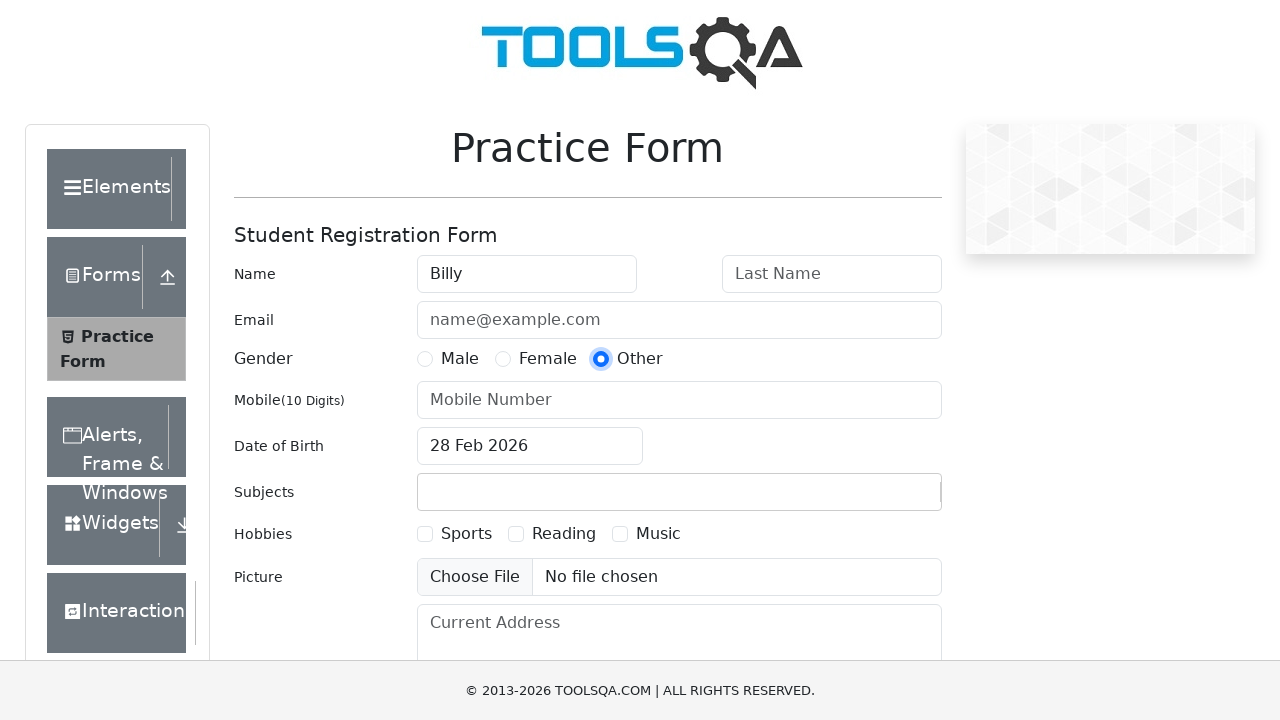